Tests single checkbox and radio button selection, verifying that checkboxes can be unchecked while radio buttons cannot

Starting URL: https://automationfc.github.io/multiple-fields/

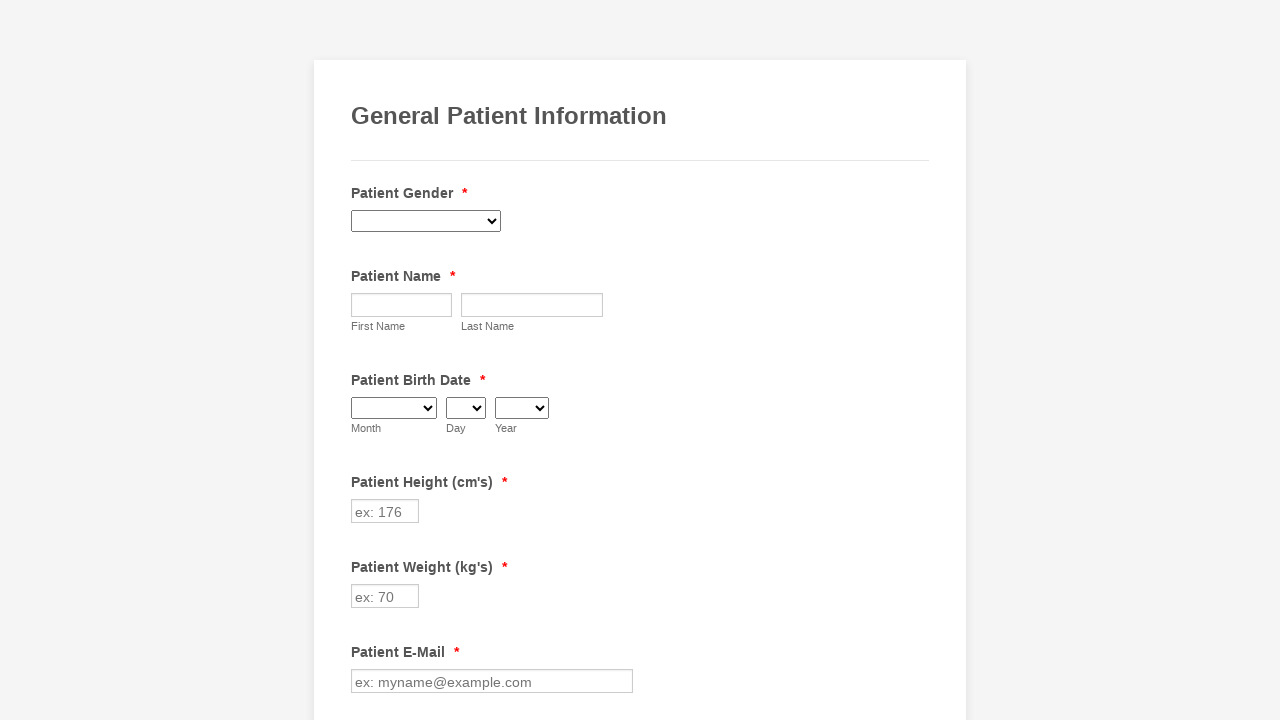

Clicked to select Asthma checkbox at (362, 360) on xpath=//label[contains(text(),'Asthma')]/preceding-sibling::input
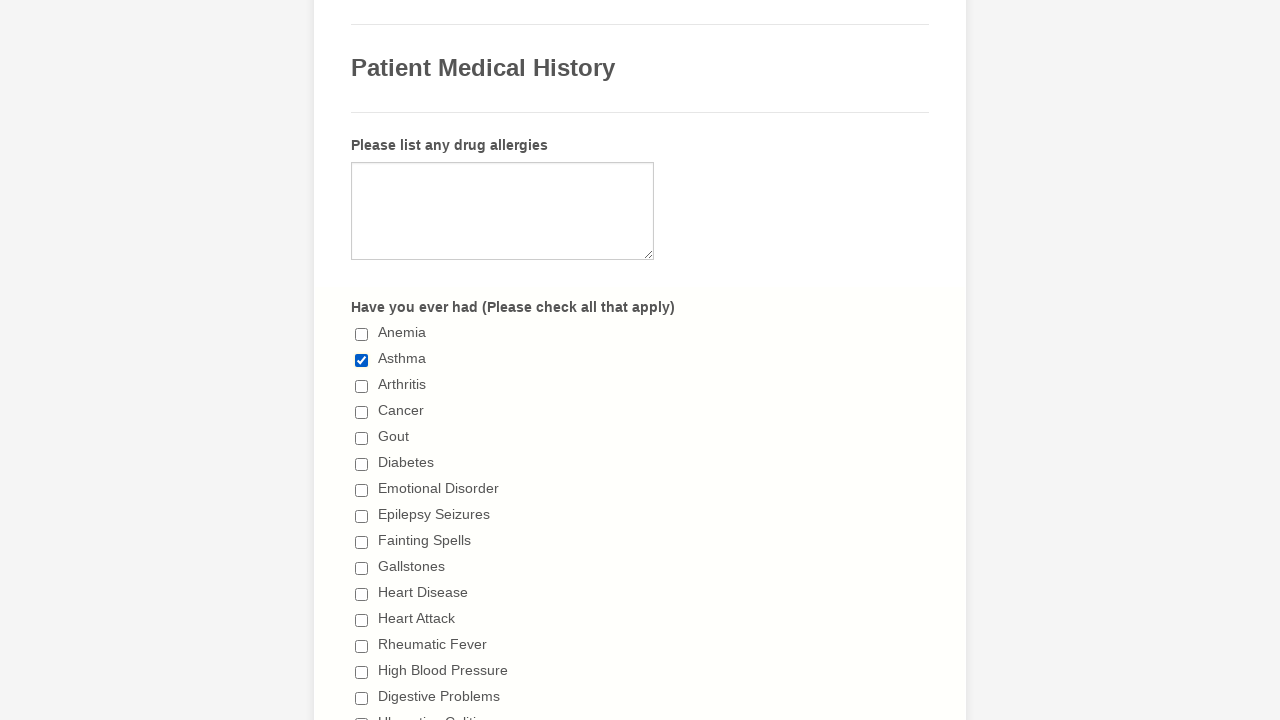

Clicked to select I don't drink radio button at (362, 361) on //label[contains(text(),"I don't drink")]/preceding-sibling::input
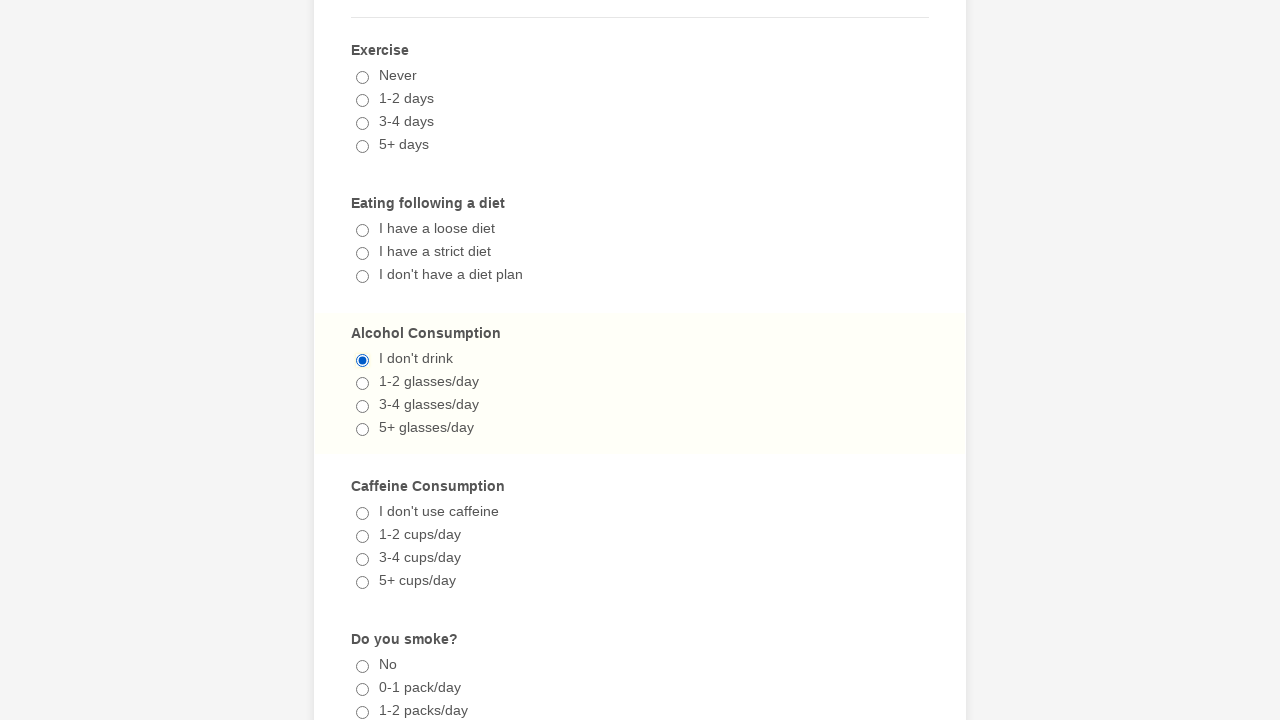

Clicked again to uncheck Asthma checkbox at (362, 360) on xpath=//label[contains(text(),'Asthma')]/preceding-sibling::input
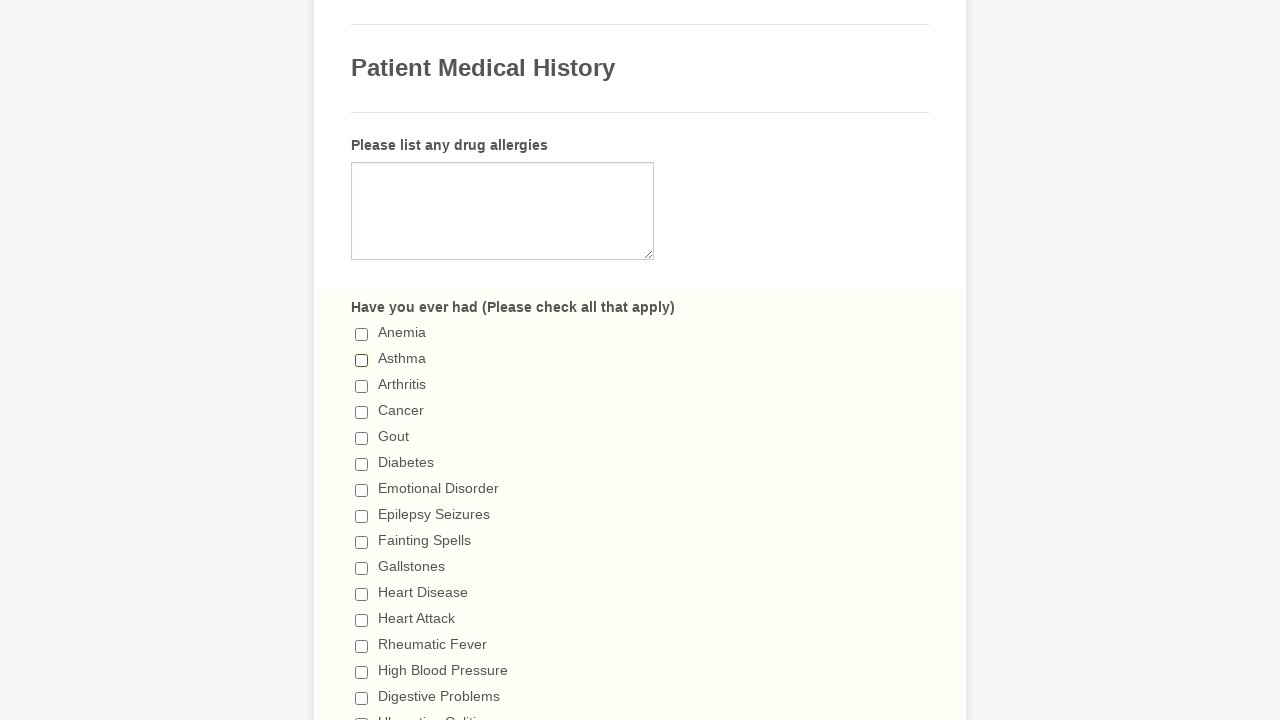

Attempted to uncheck I don't drink radio button (remains selected) at (362, 361) on //label[contains(text(),"I don't drink")]/preceding-sibling::input
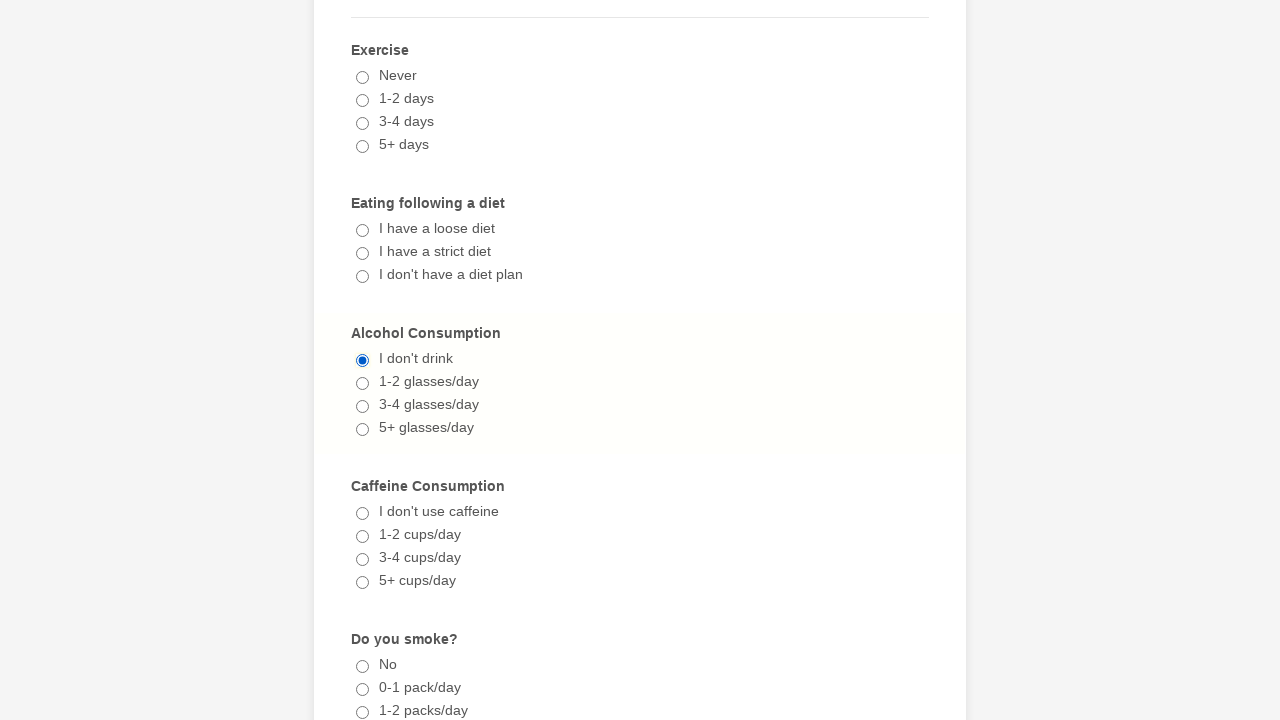

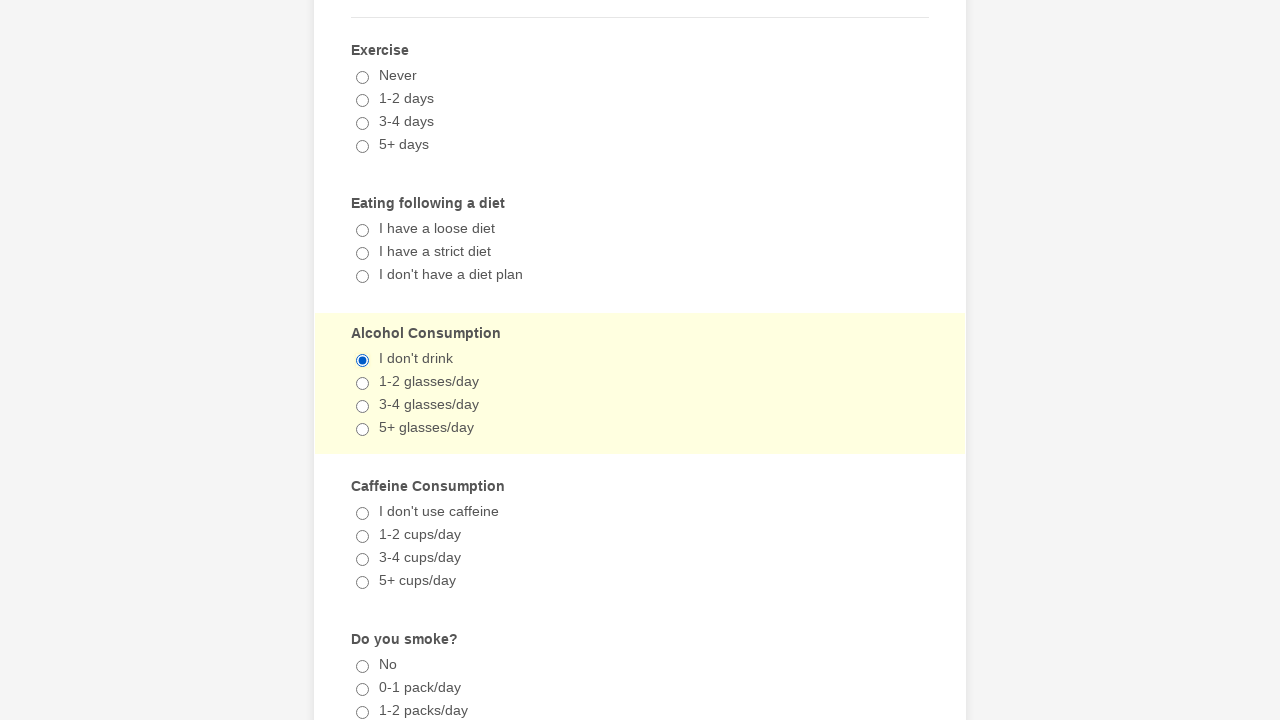